Tests alert functionality by navigating to Basic Elements tab, clicking the Alert button in the alerts section, and accepting the JavaScript alert dialog

Starting URL: http://automationbykrishna.com/#

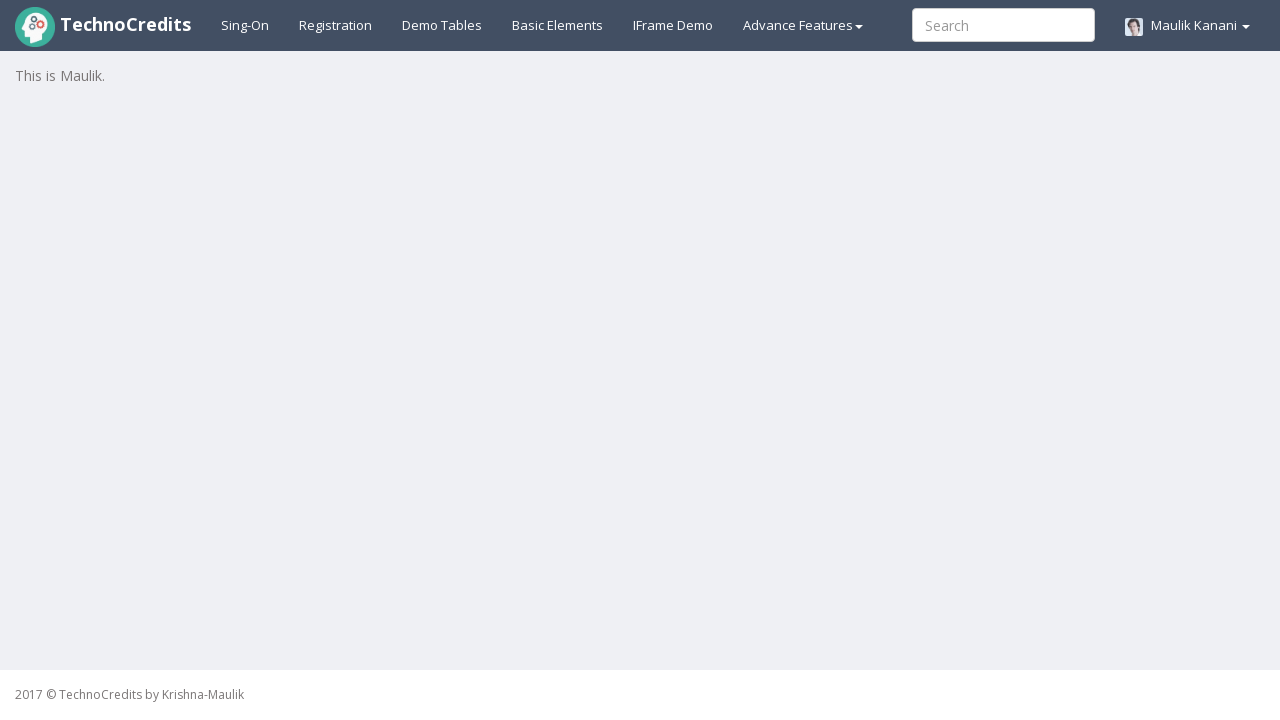

Clicked on Basic Elements tab at (558, 25) on xpath=//a[contains(text(),'Basic Elements')]
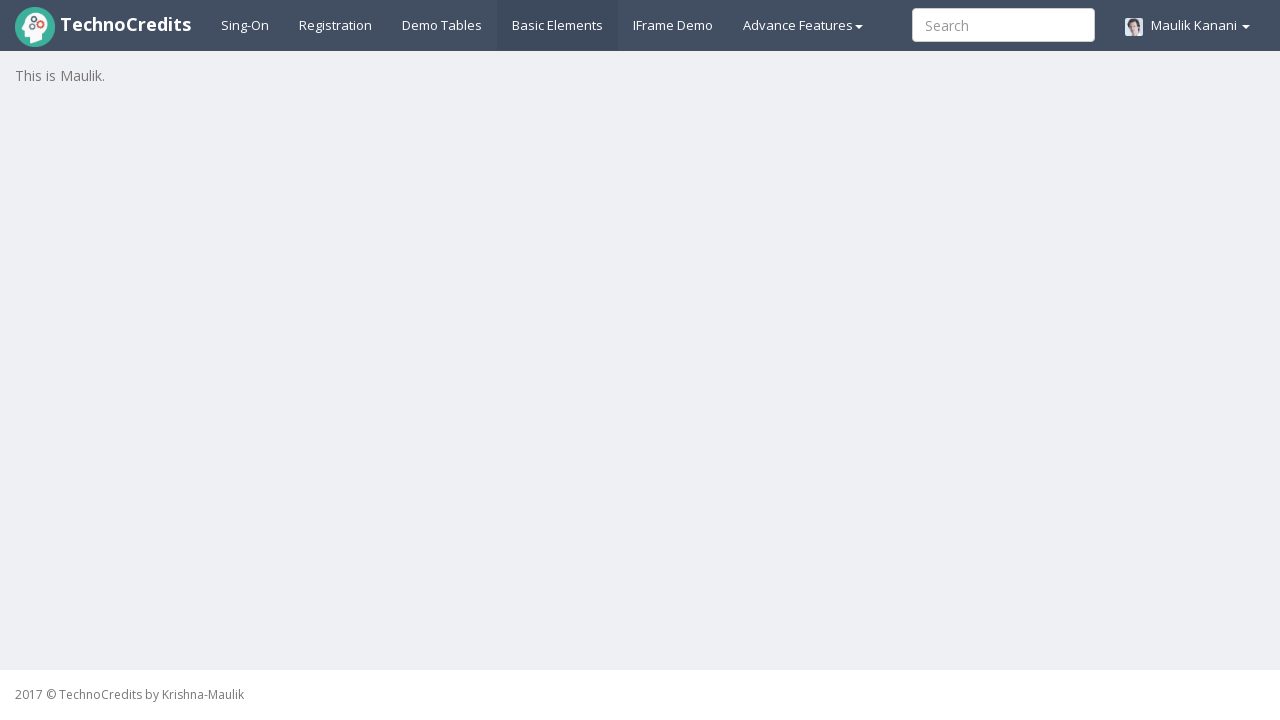

Waited 1 second for page to load
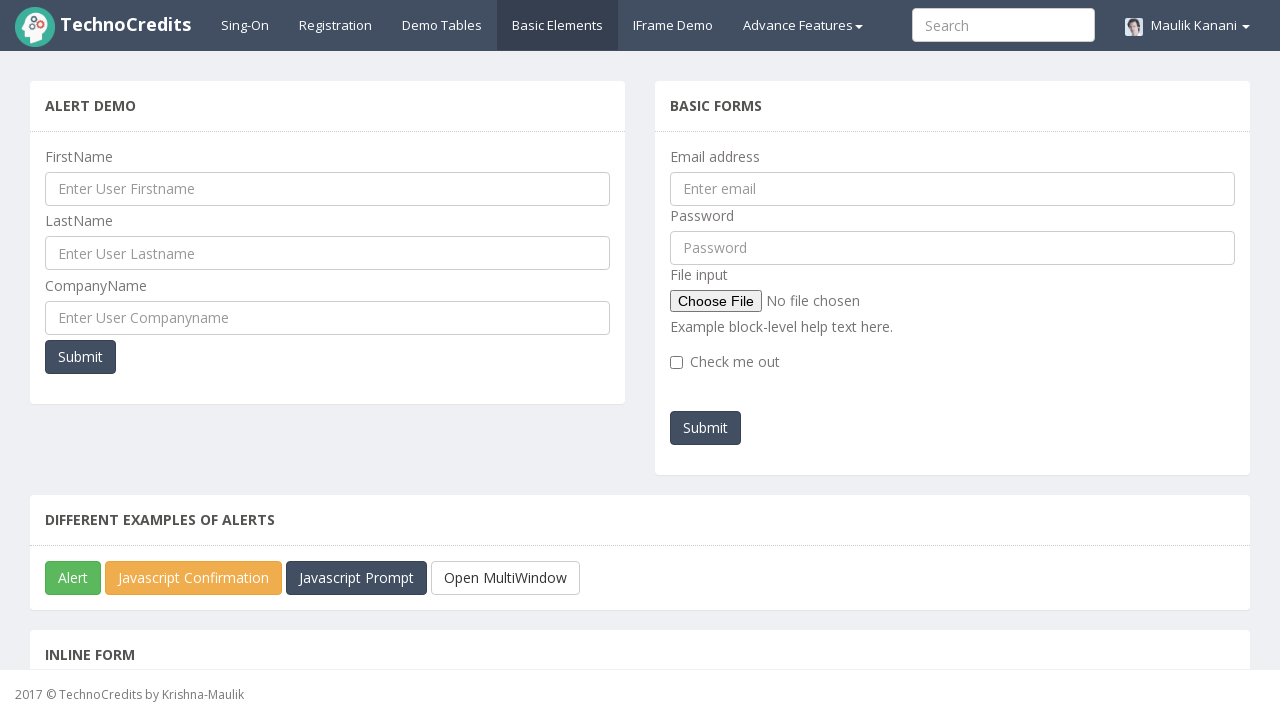

Scrolled down 300 pixels
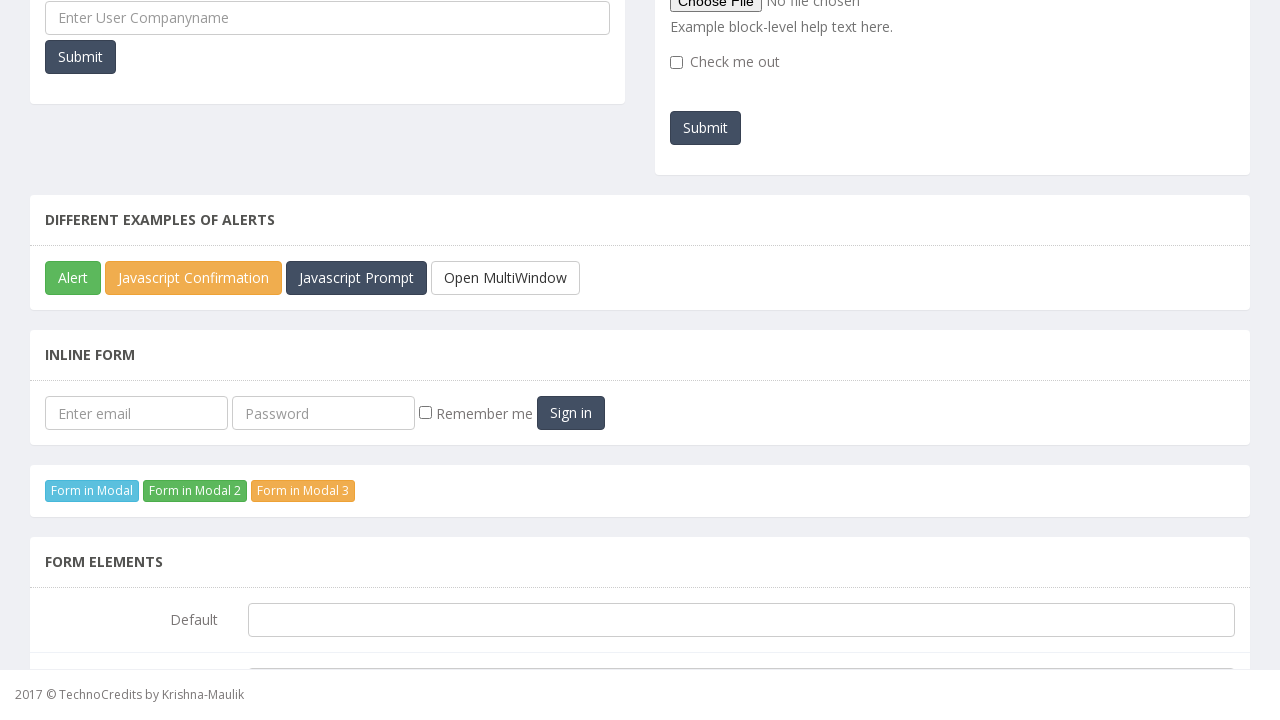

Set up dialog handler to accept alerts
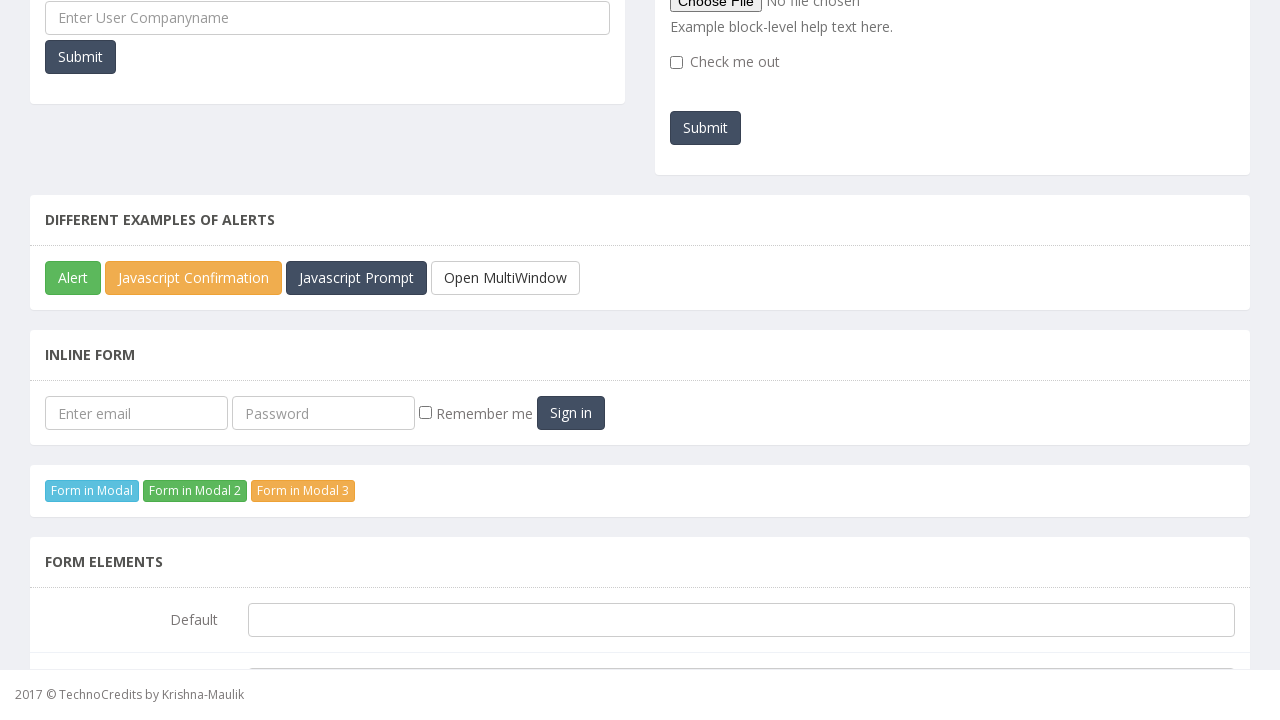

Clicked Alert button in alerts section at (73, 278) on #javascriptAlert
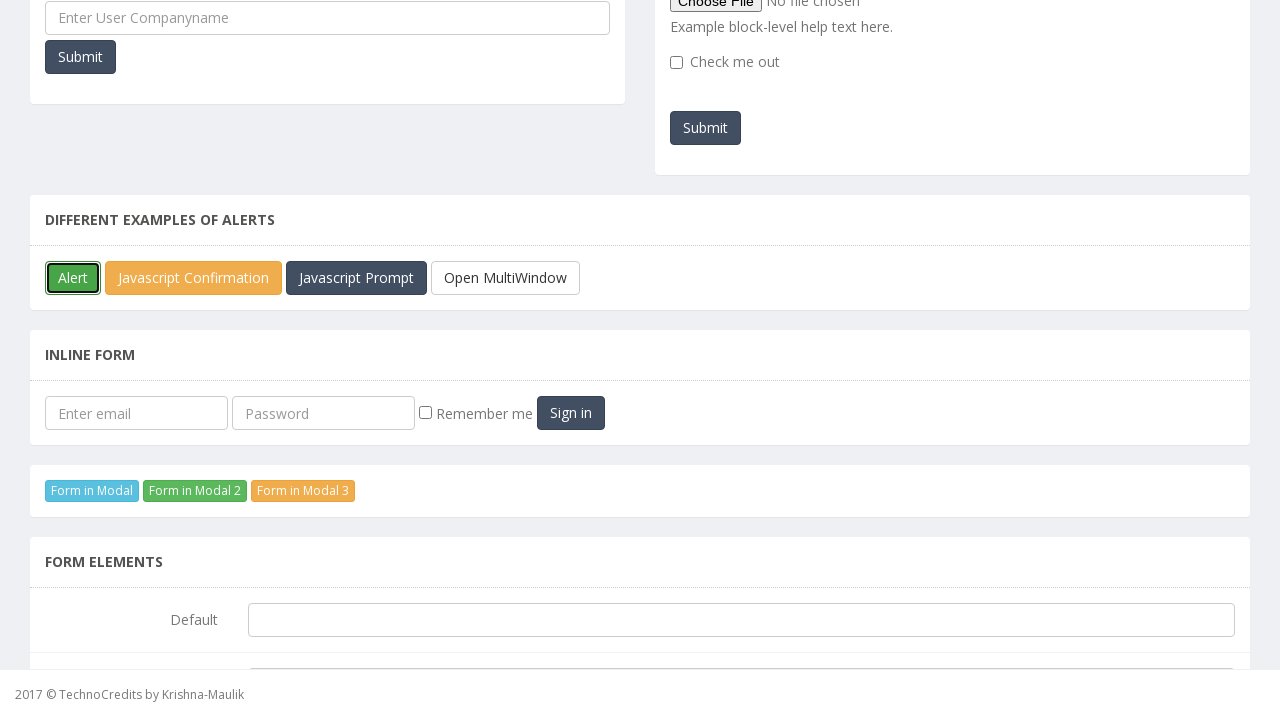

Waited 500ms for alert handling to complete
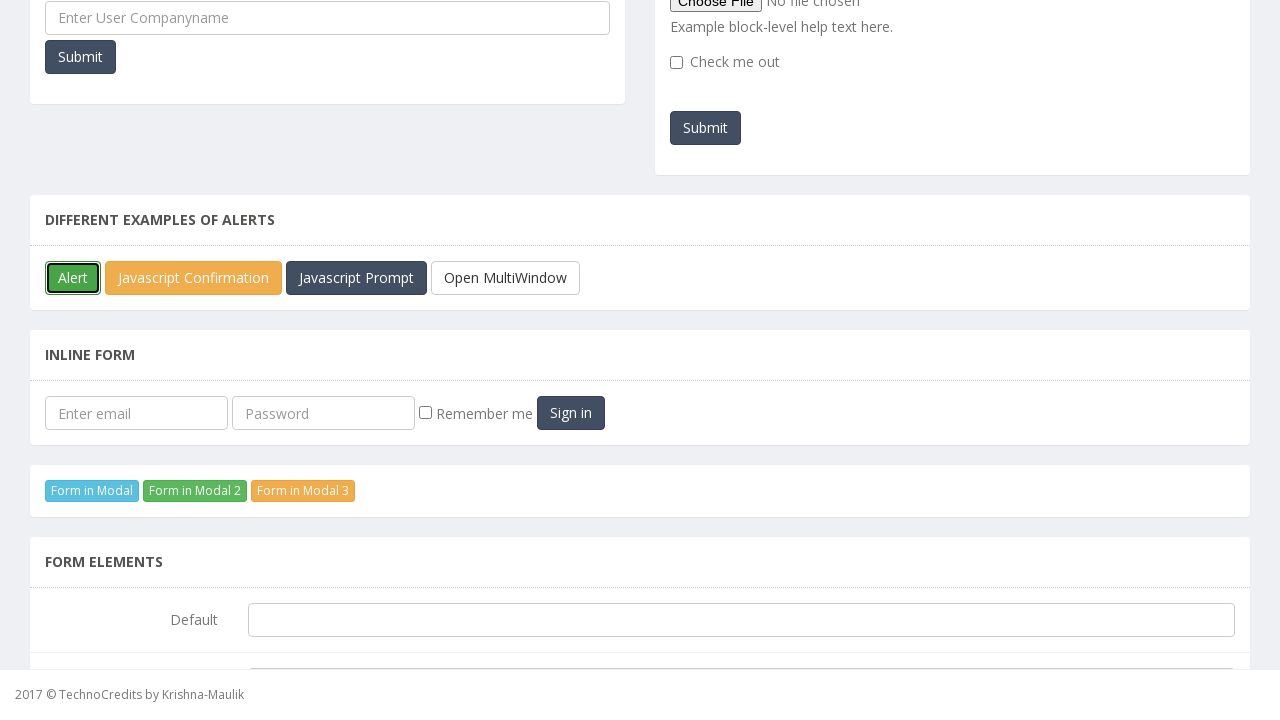

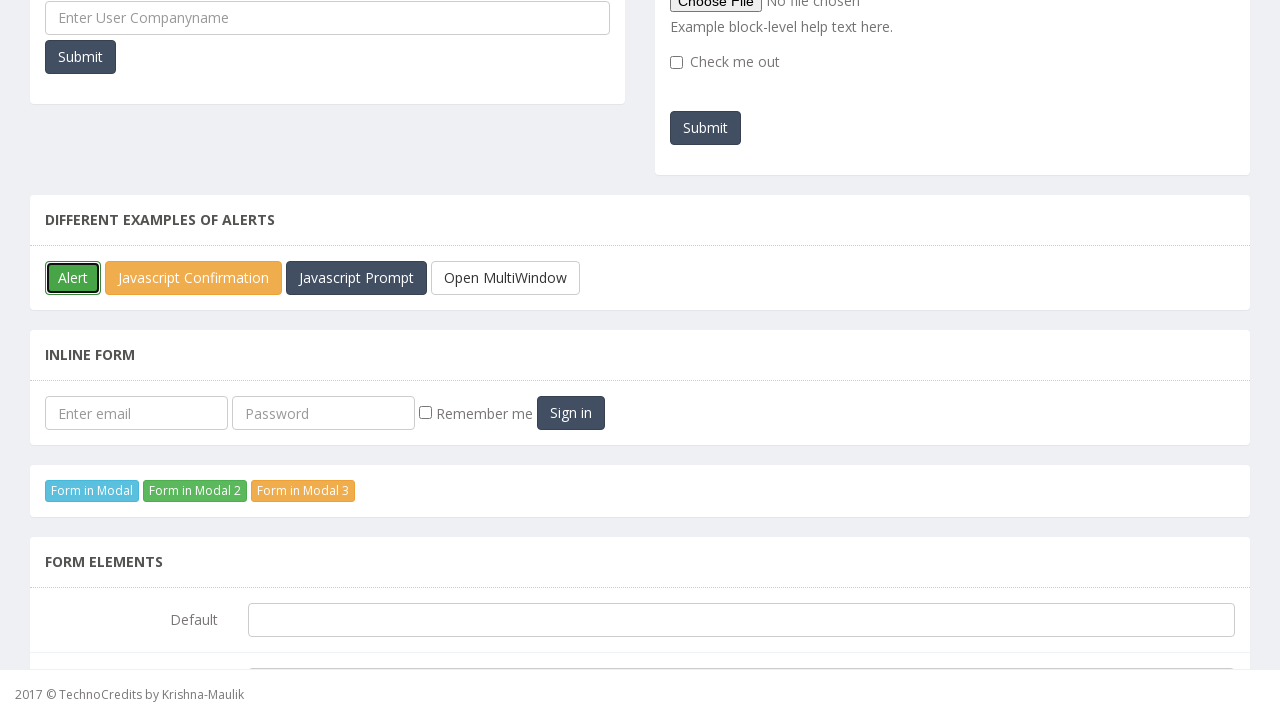